Tests the calculator's addition of zero with a negative number (0 + -1 = -1)

Starting URL: https://testsheepnz.github.io/BasicCalculator.html

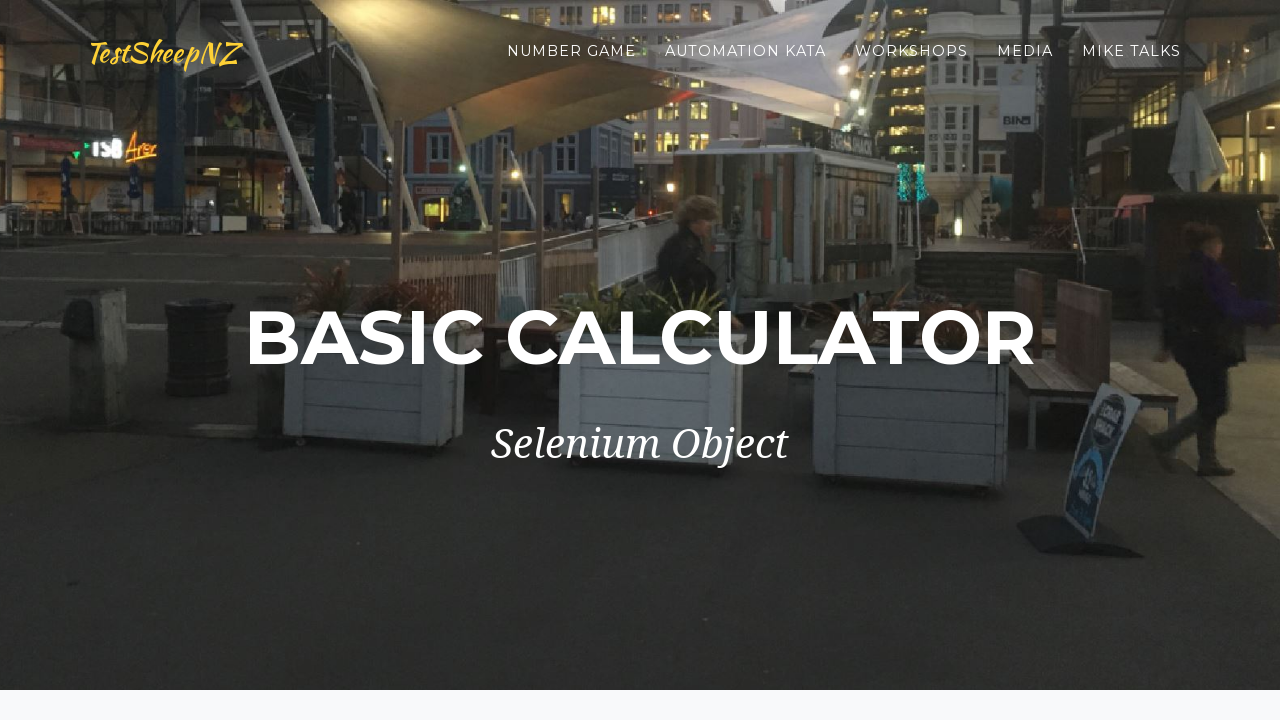

Filled first number field with 0 on #number1Field
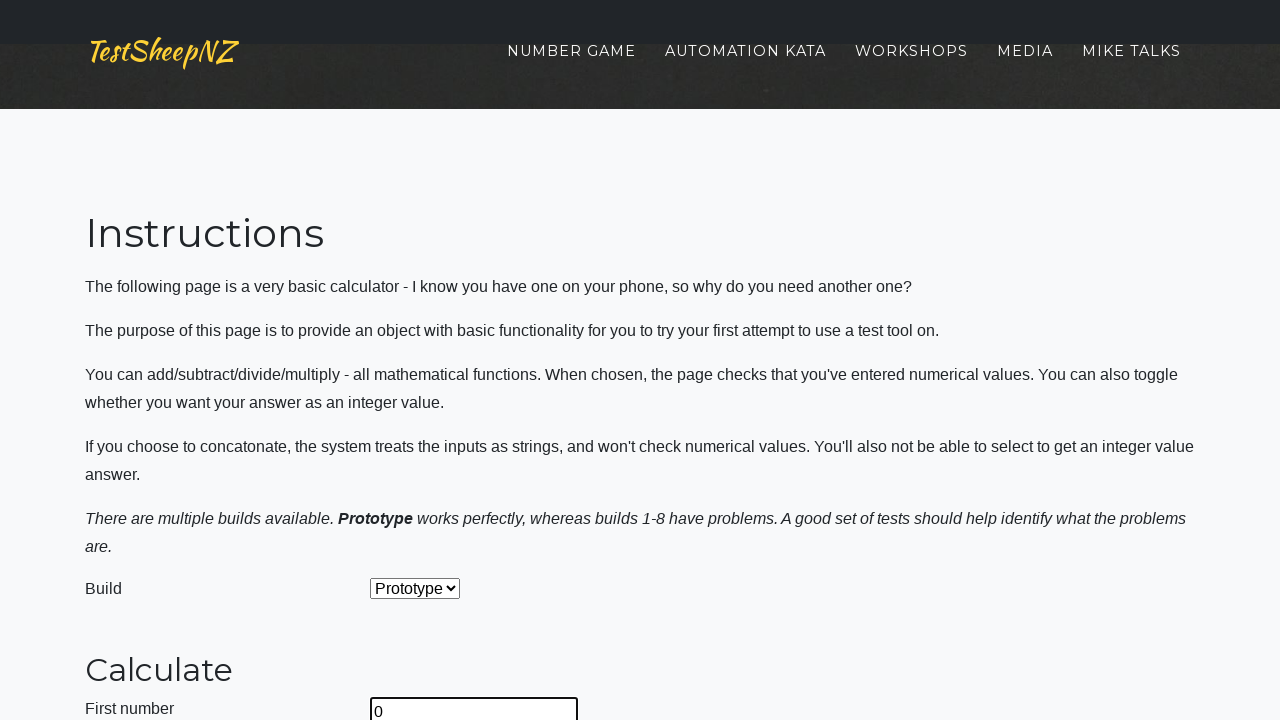

Filled second number field with -1 on #number2Field
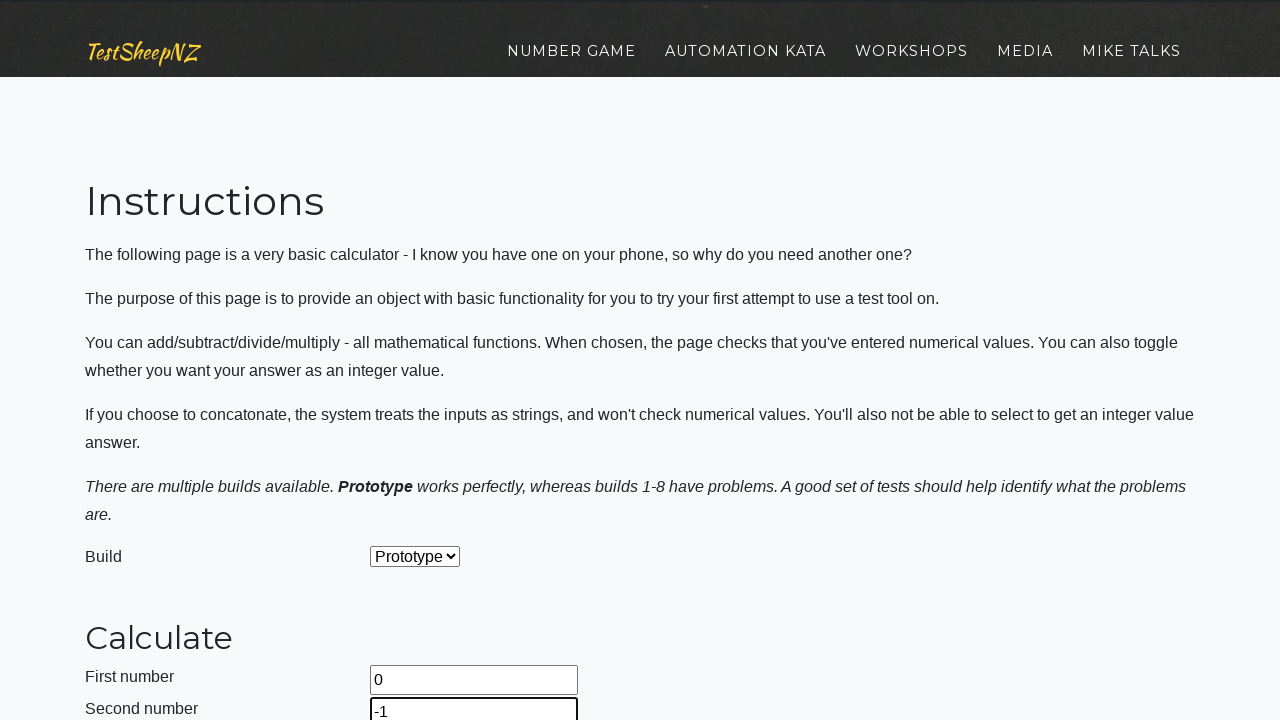

Selected Add operation from dropdown on #selectOperationDropdown
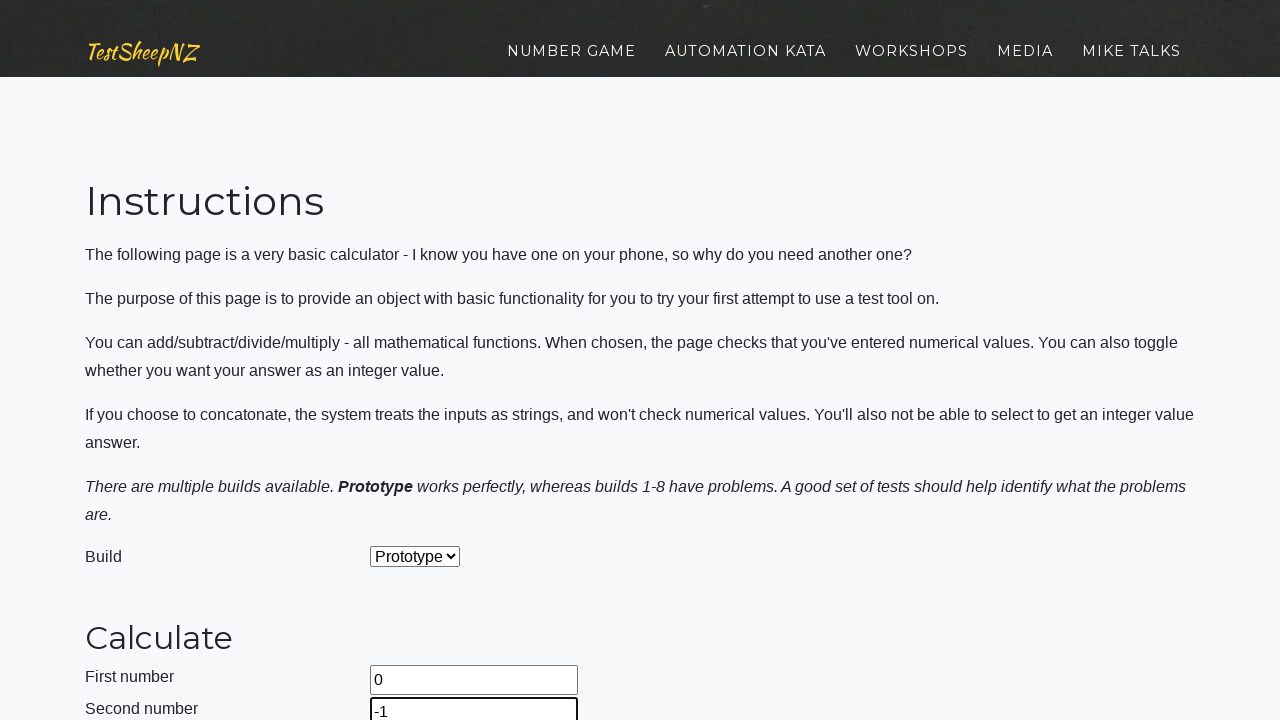

Clicked calculate button at (422, 361) on #calculateButton
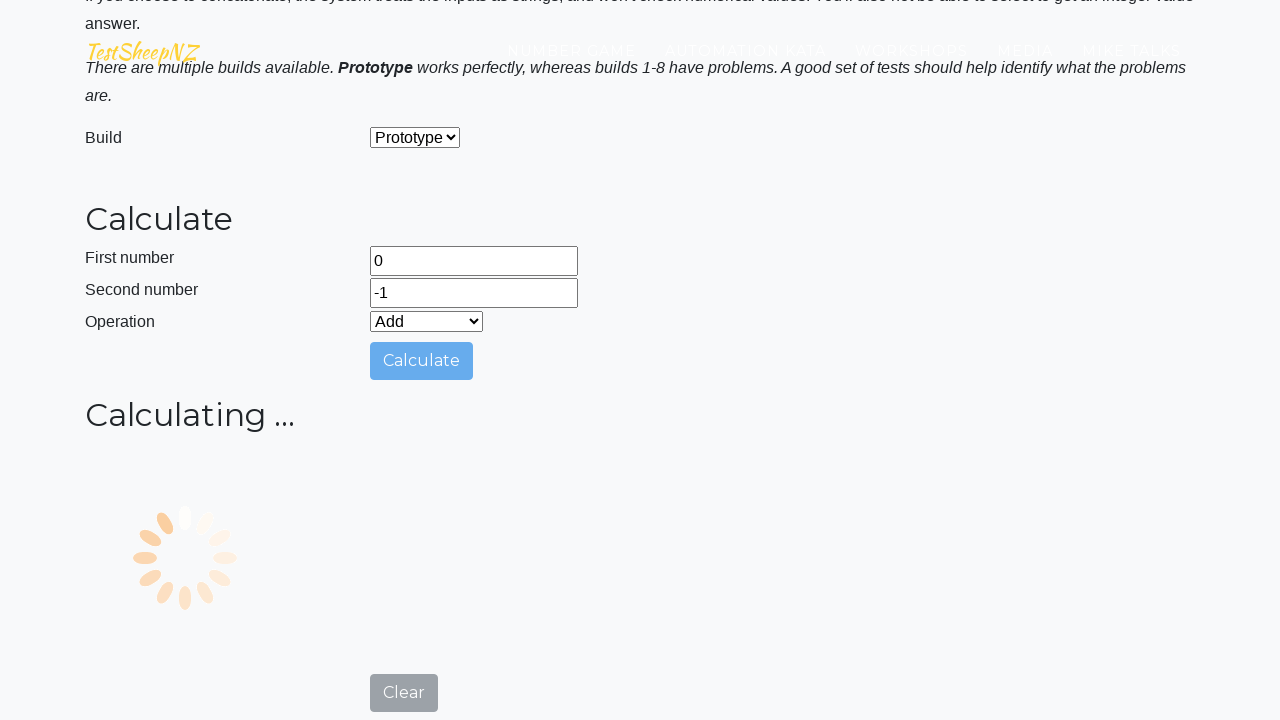

Verified answer field contains -1 (0 + -1 = -1)
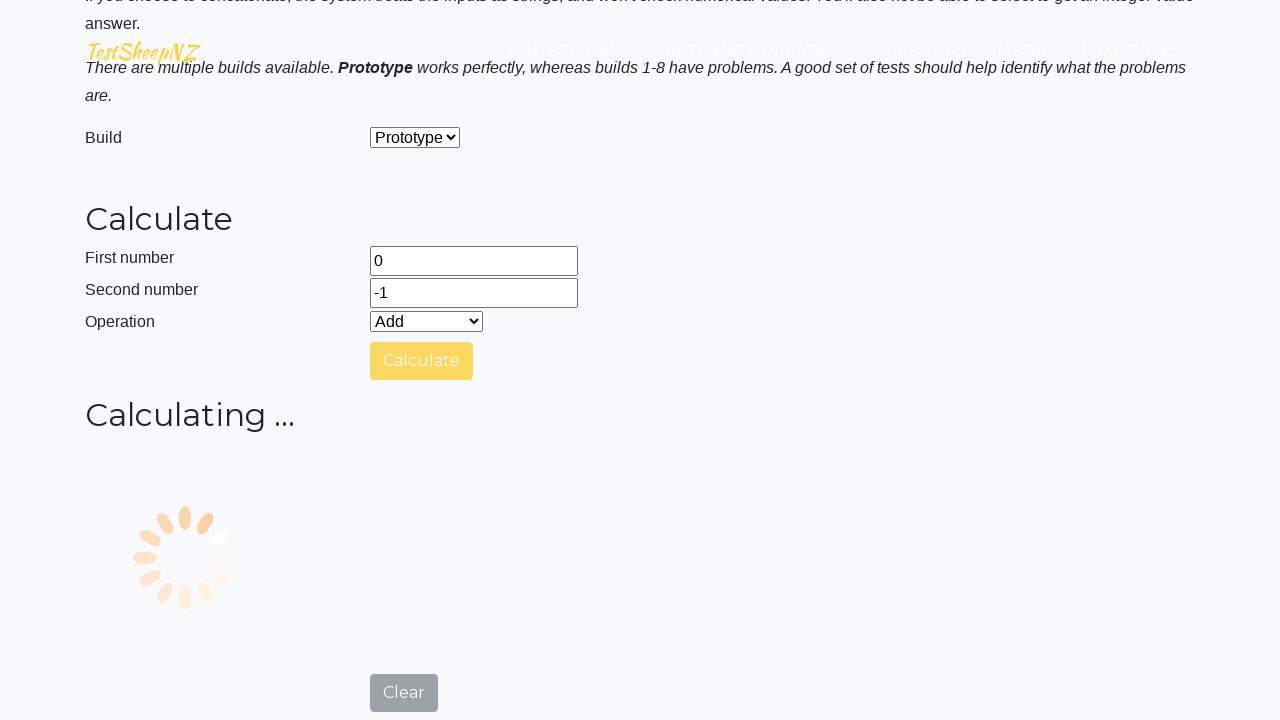

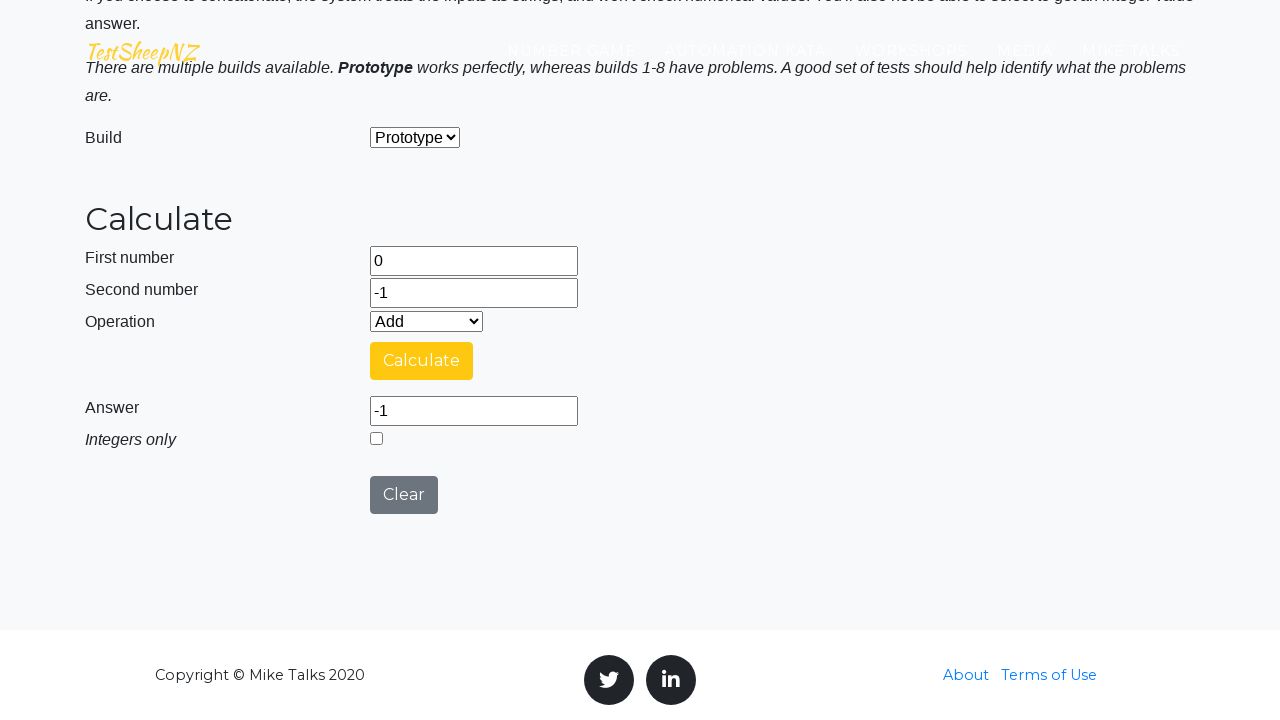